Navigates to RedBus homepage and waits for the page to load completely

Starting URL: https://www.redbus.in/

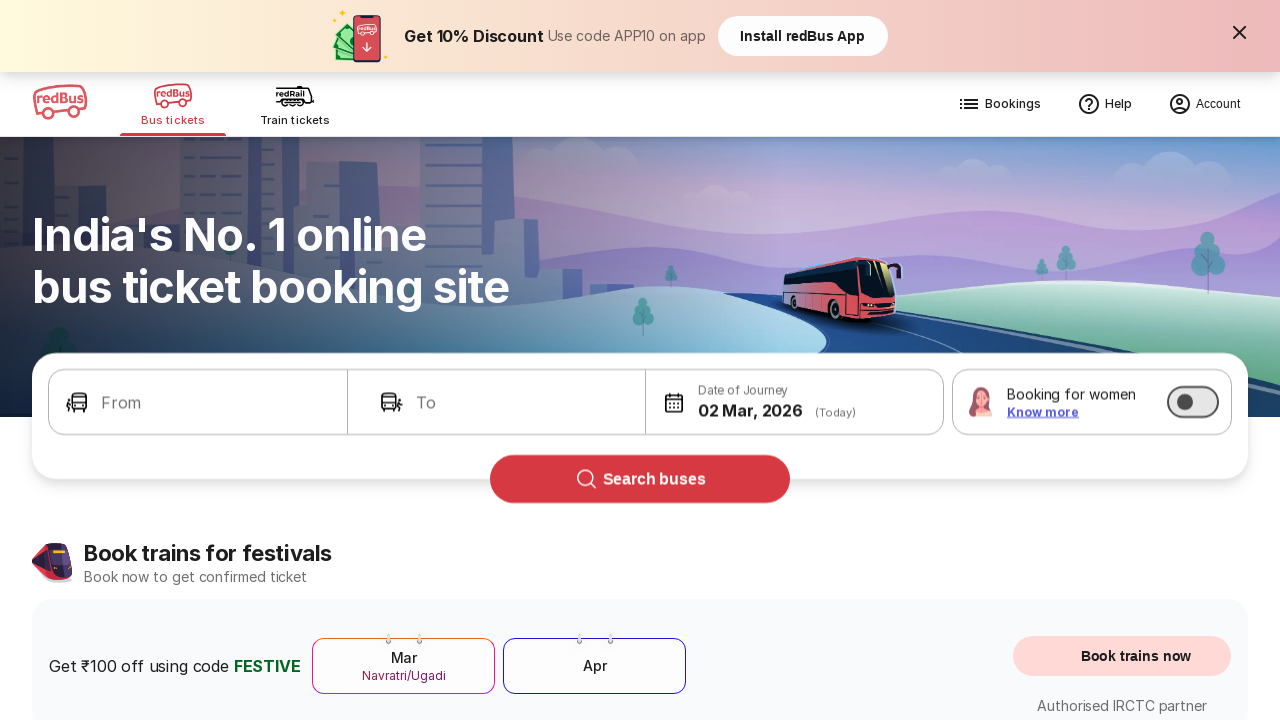

Waited for page DOM content to load
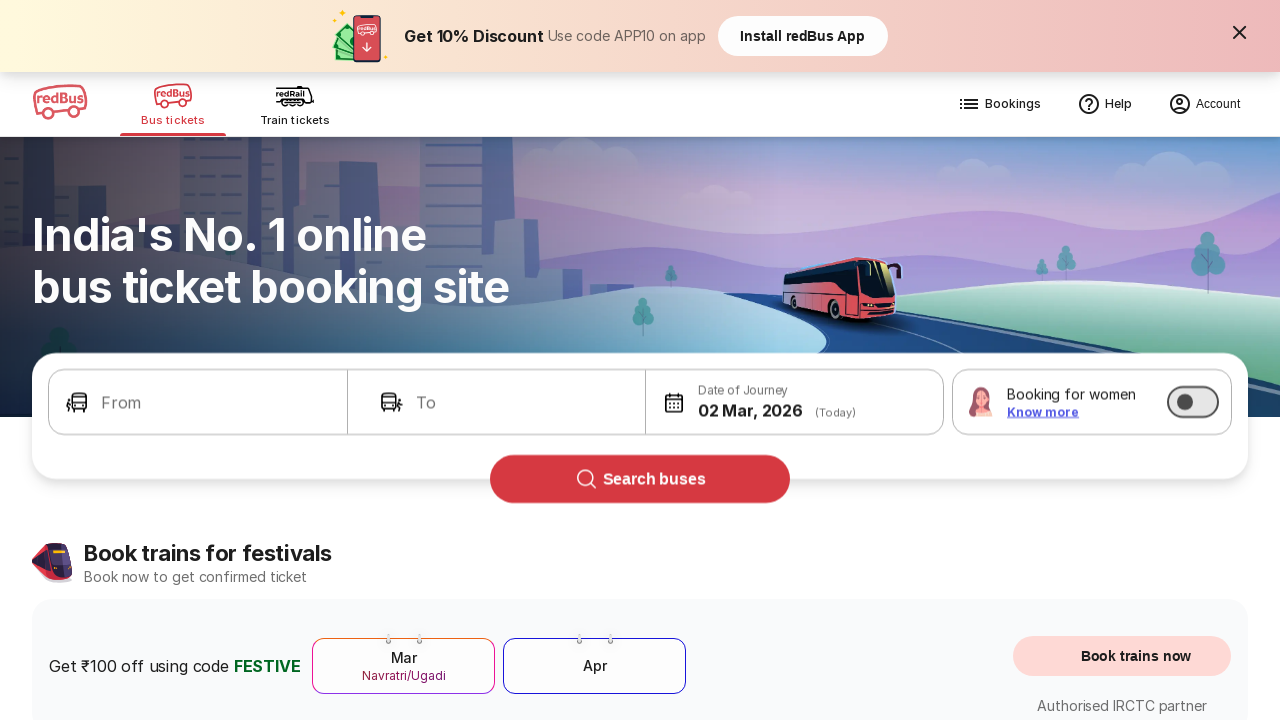

Verified body element loaded on RedBus homepage
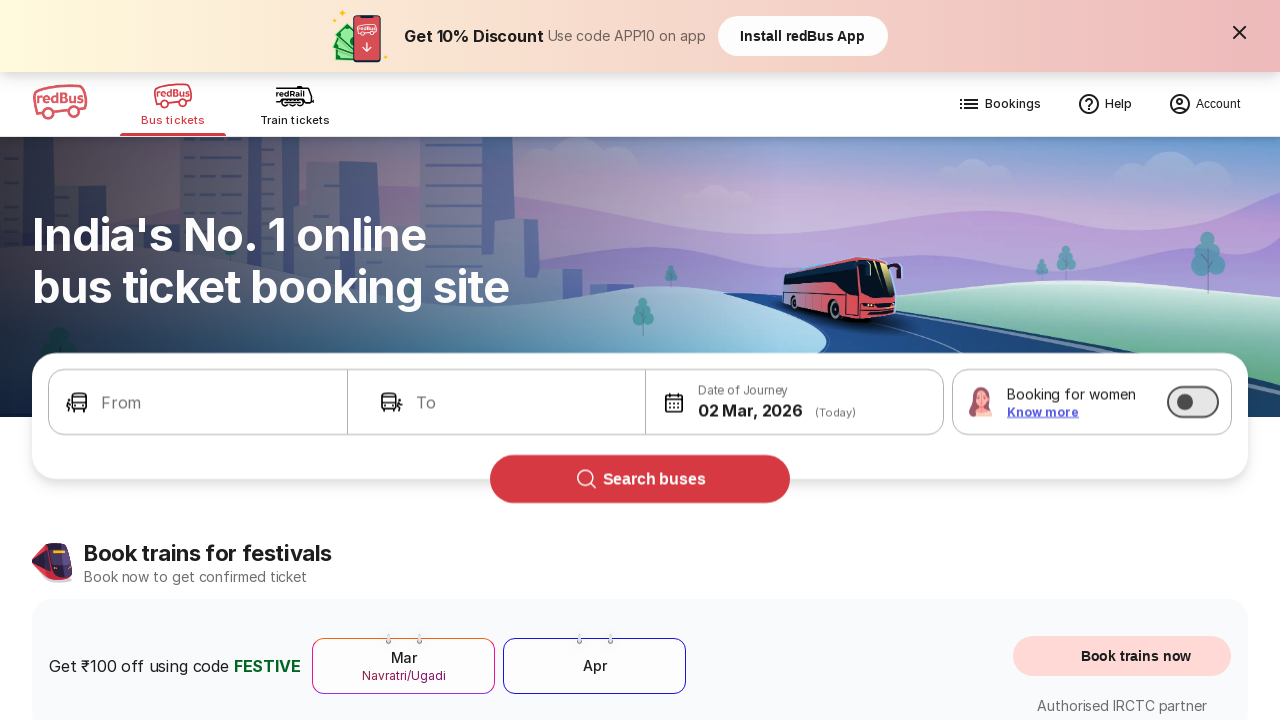

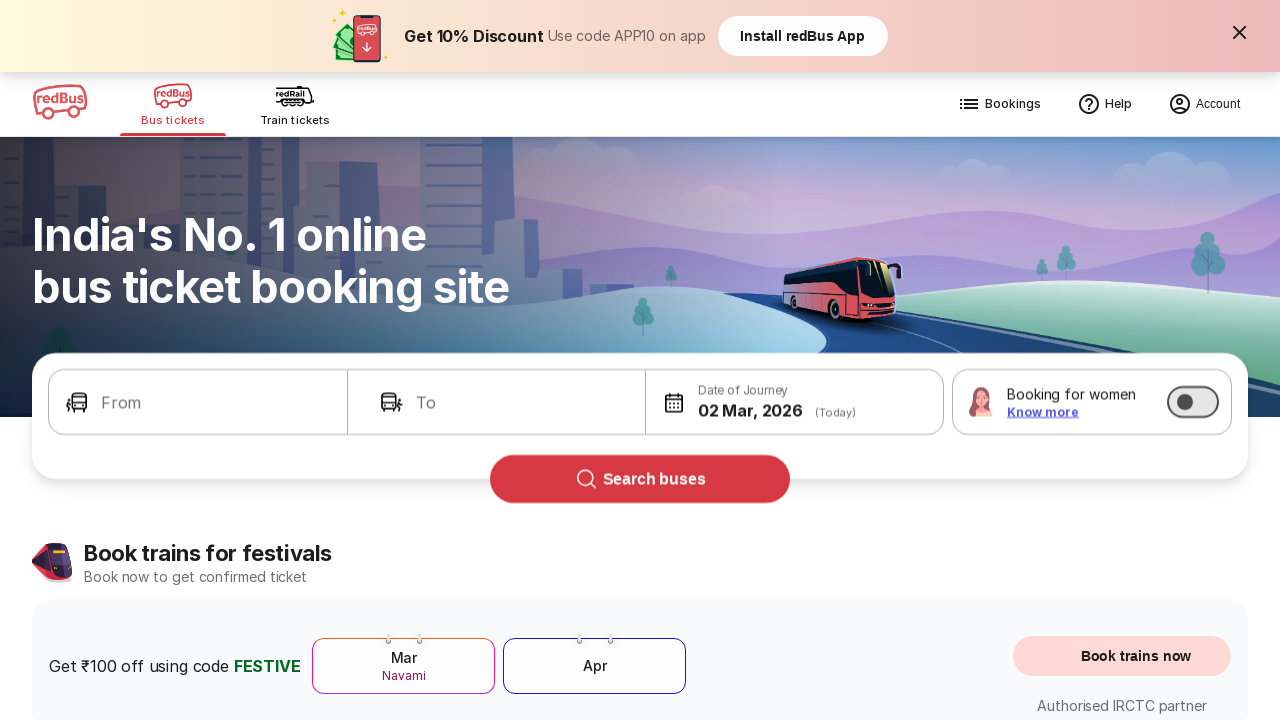